Tests browser navigation functionality by navigating to Flipkart, then using back, forward, and refresh navigation commands to verify browser history navigation works correctly.

Starting URL: https://www.flipkart.com/

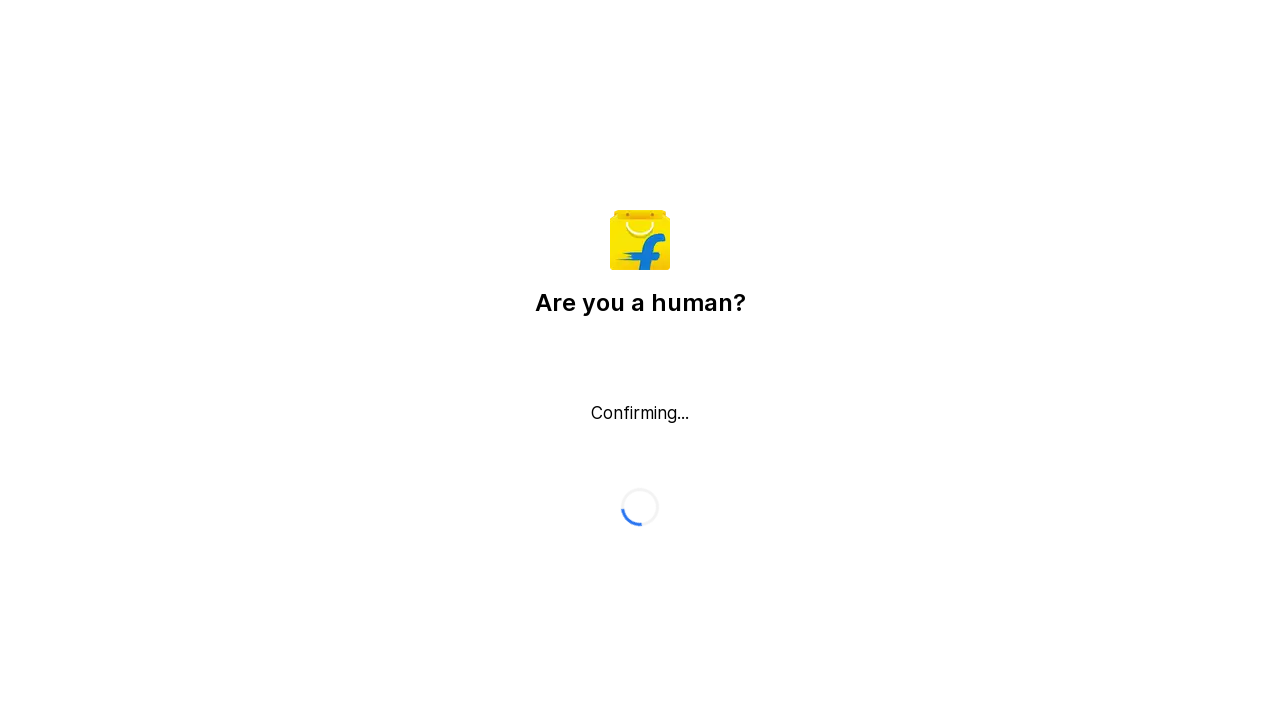

Waited for page to load - DOM content interactive
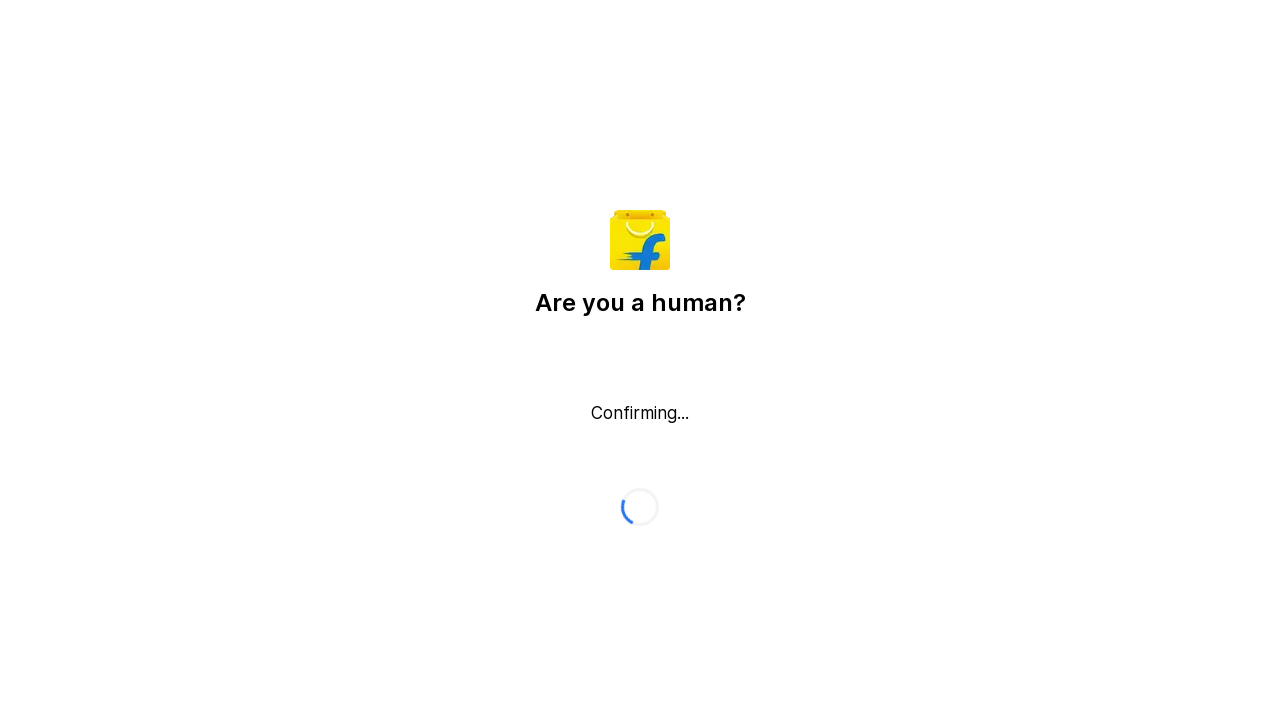

Navigated back to previous page in browser history
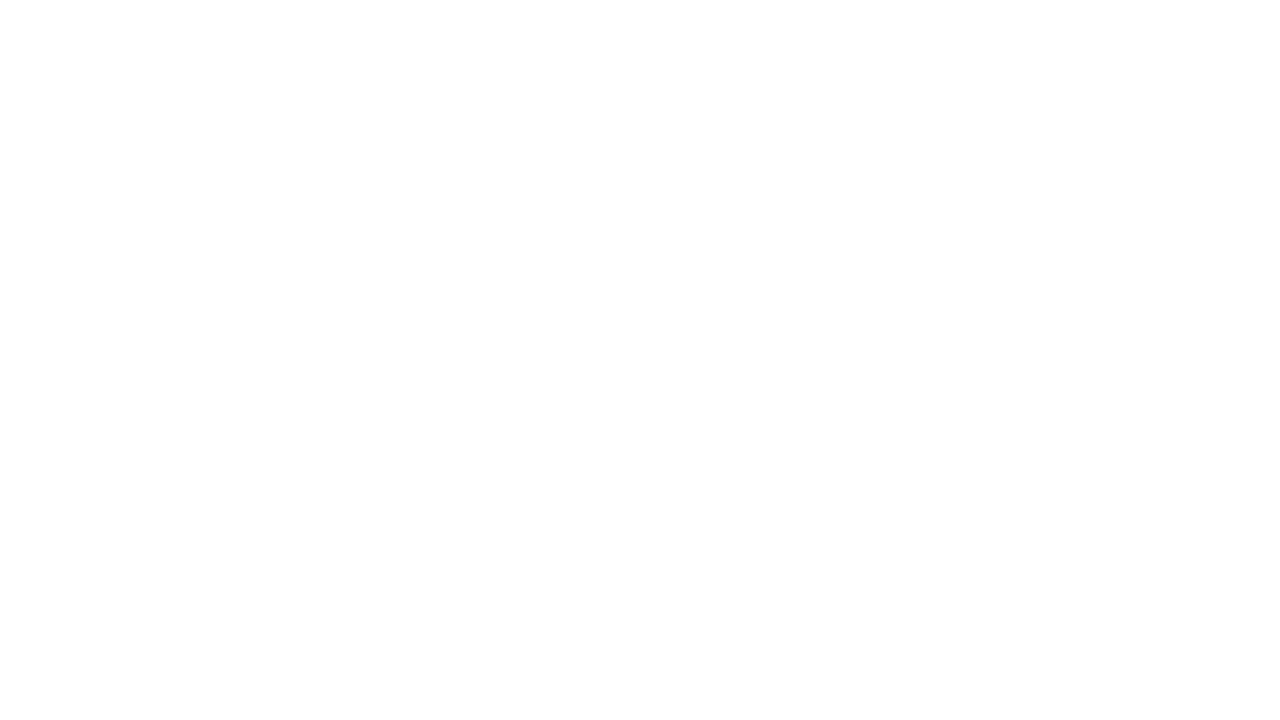

Waited 1 second for navigation to complete
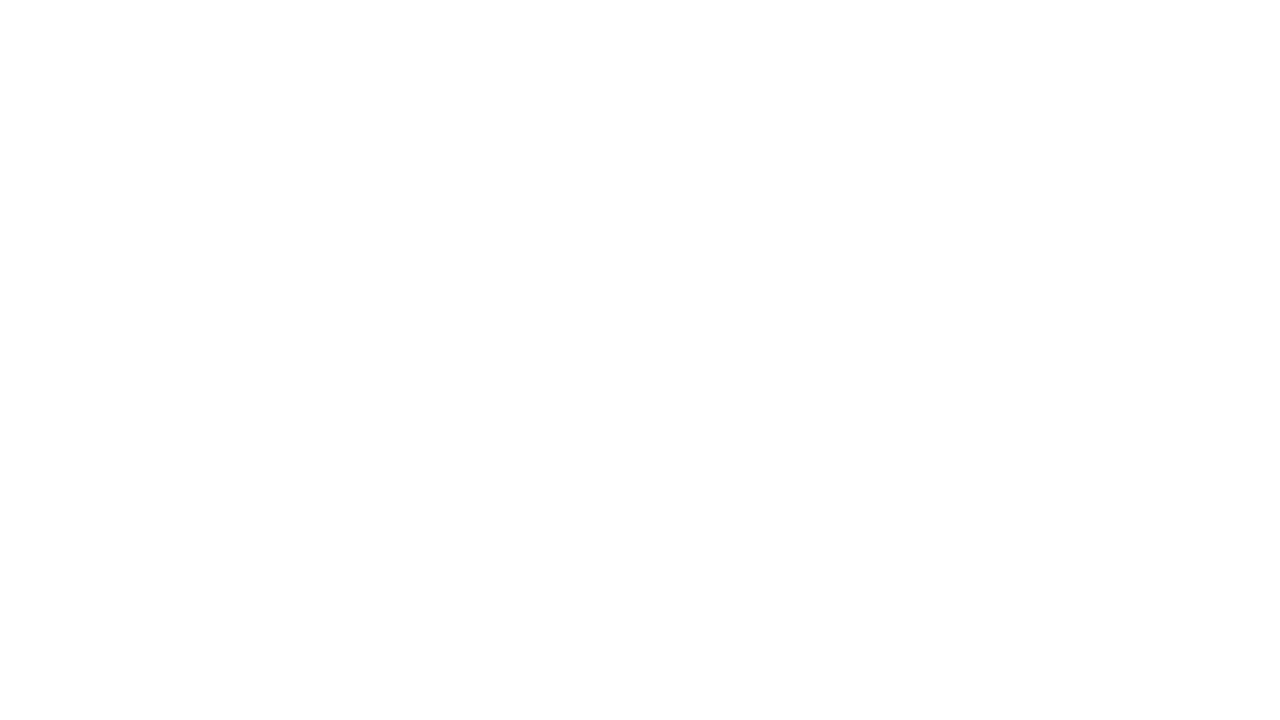

Navigated forward to return to Flipkart page
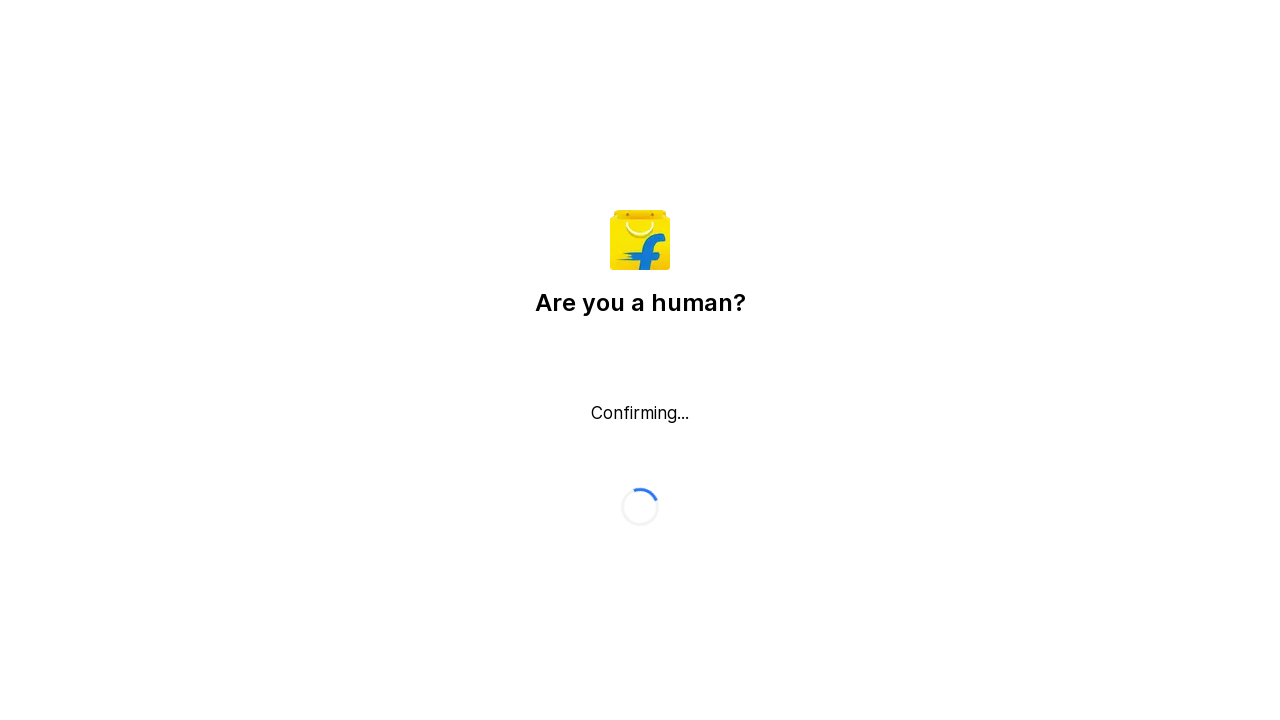

Waited for page to load after forward navigation
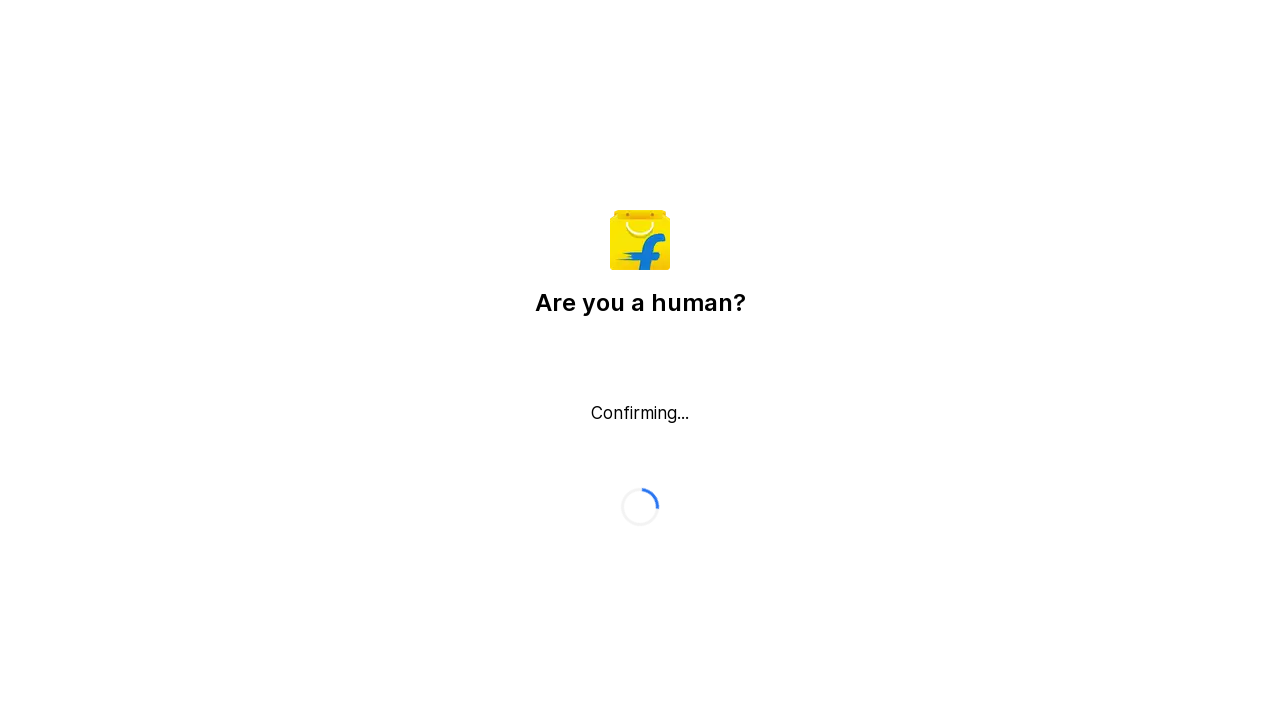

Refreshed the Flipkart page
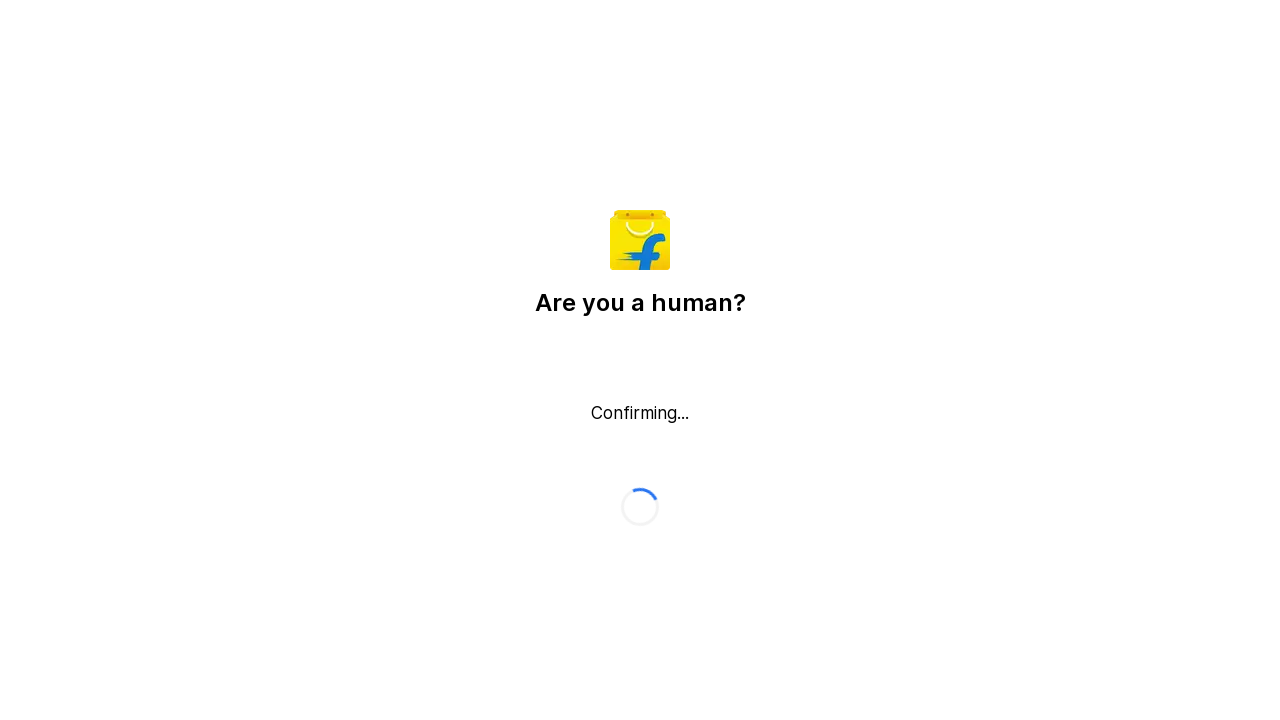

Waited for page to fully load after refresh
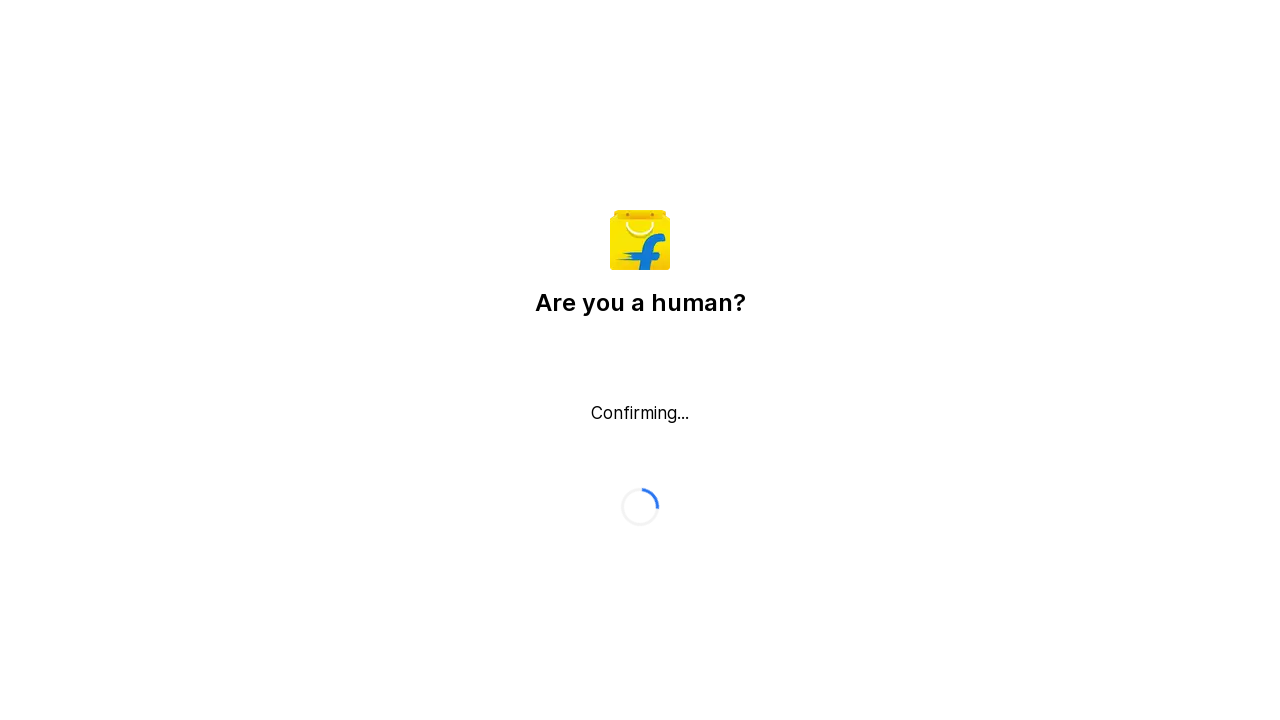

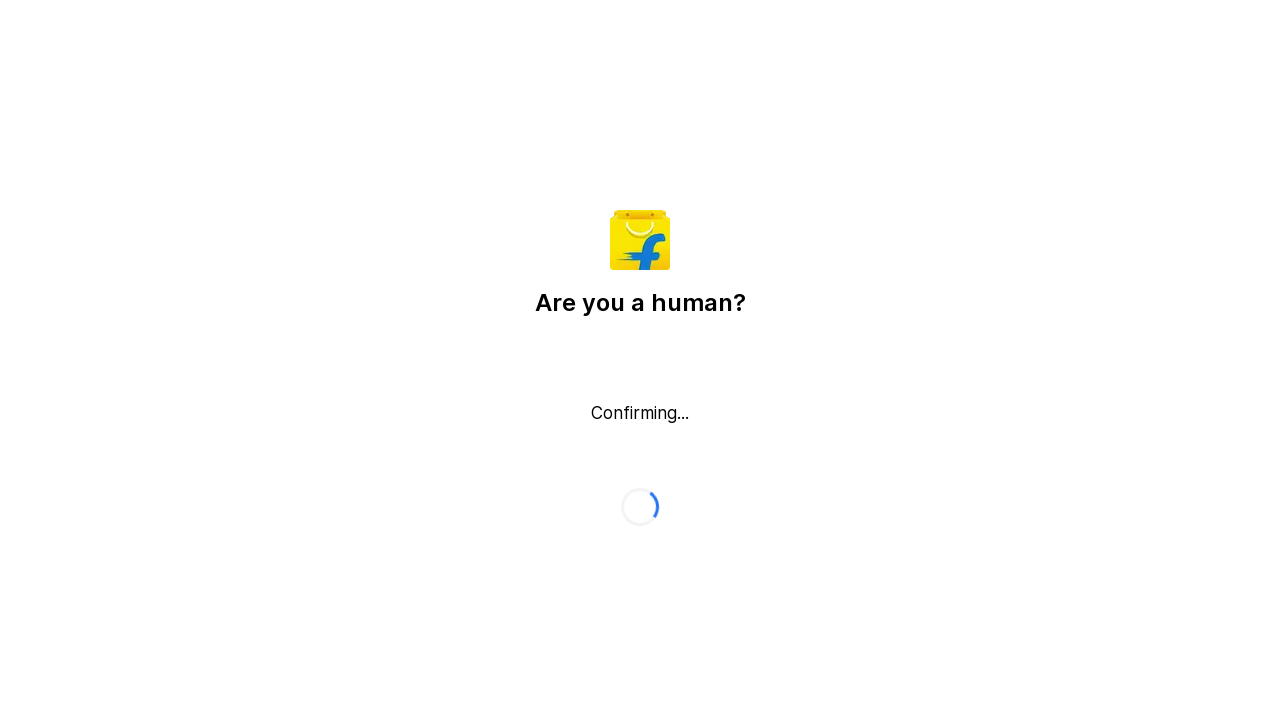